Tests click and drag selection by clicking and holding from first item to fourth item in a selectable list

Starting URL: https://automationfc.github.io/jquery-selectable/

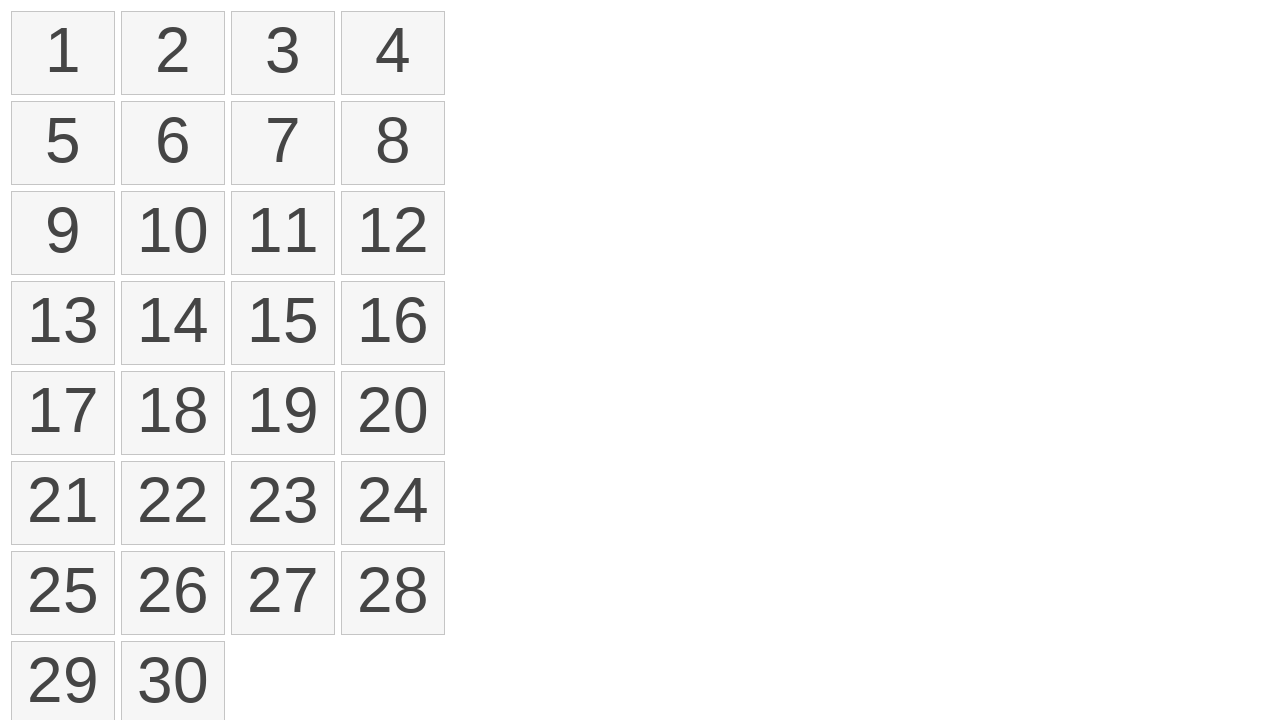

Retrieved all selectable list items
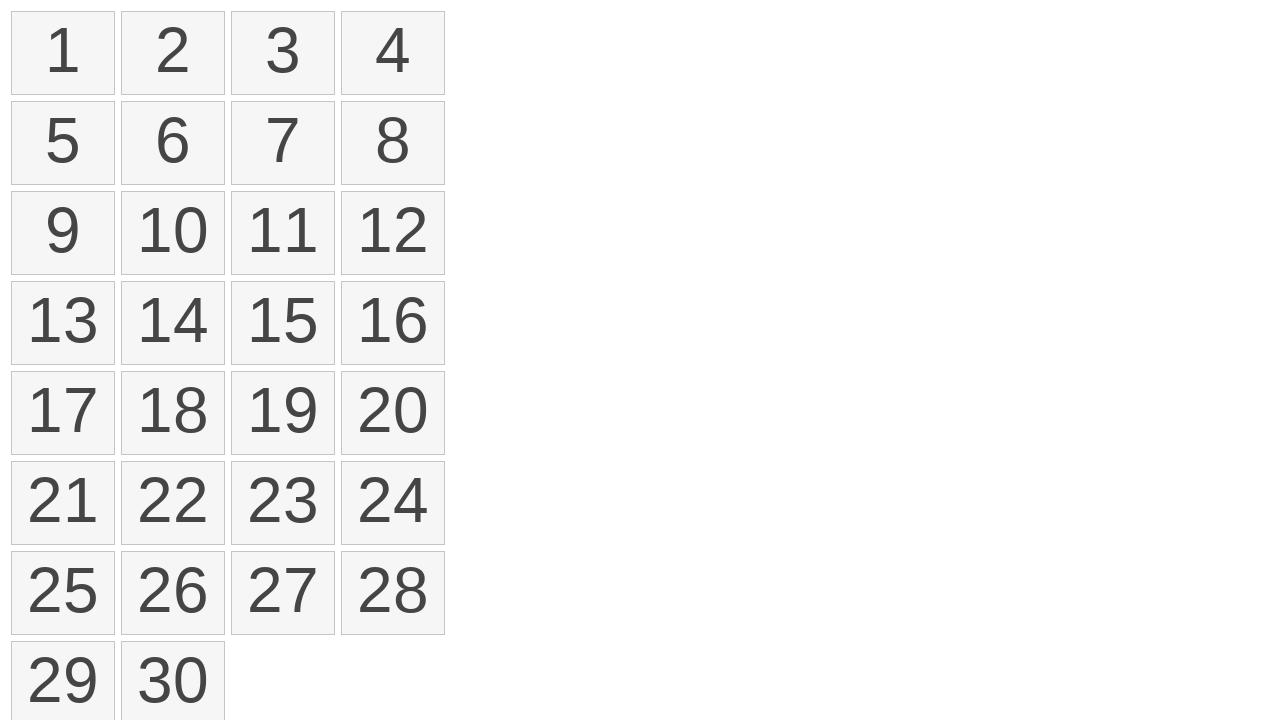

Identified first and fourth items for drag selection
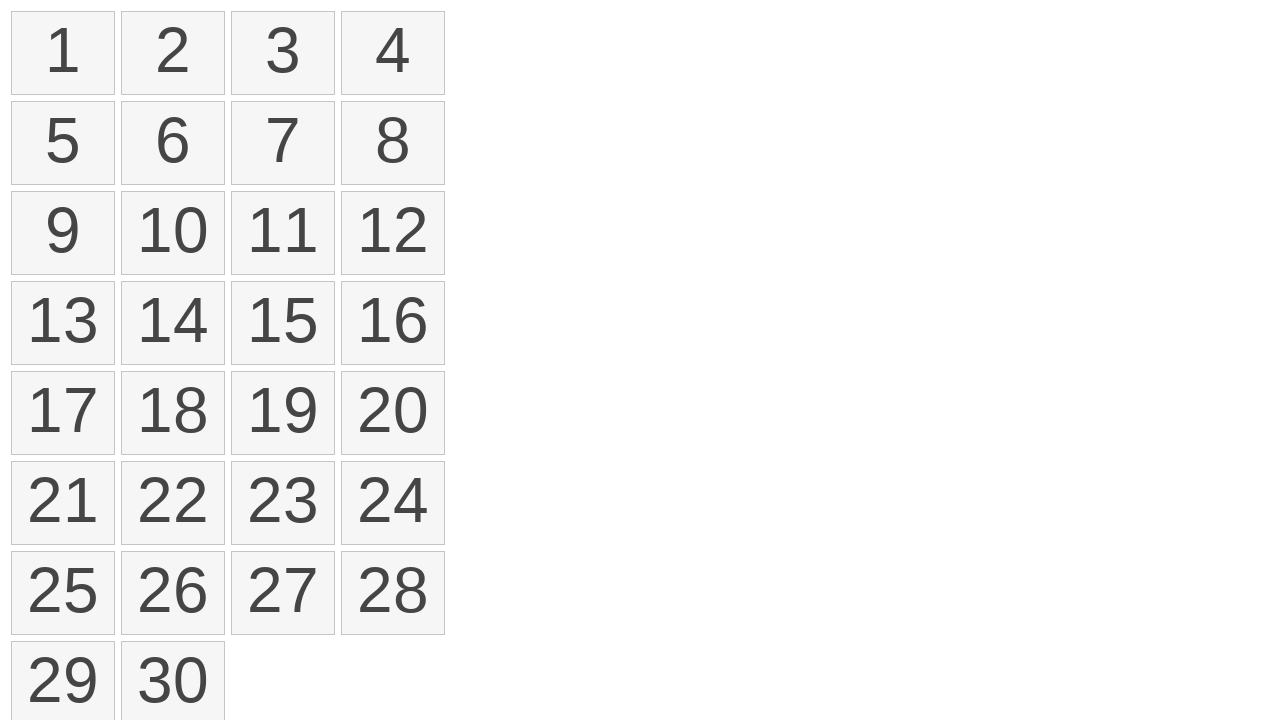

Moved mouse to first item position at (16, 16)
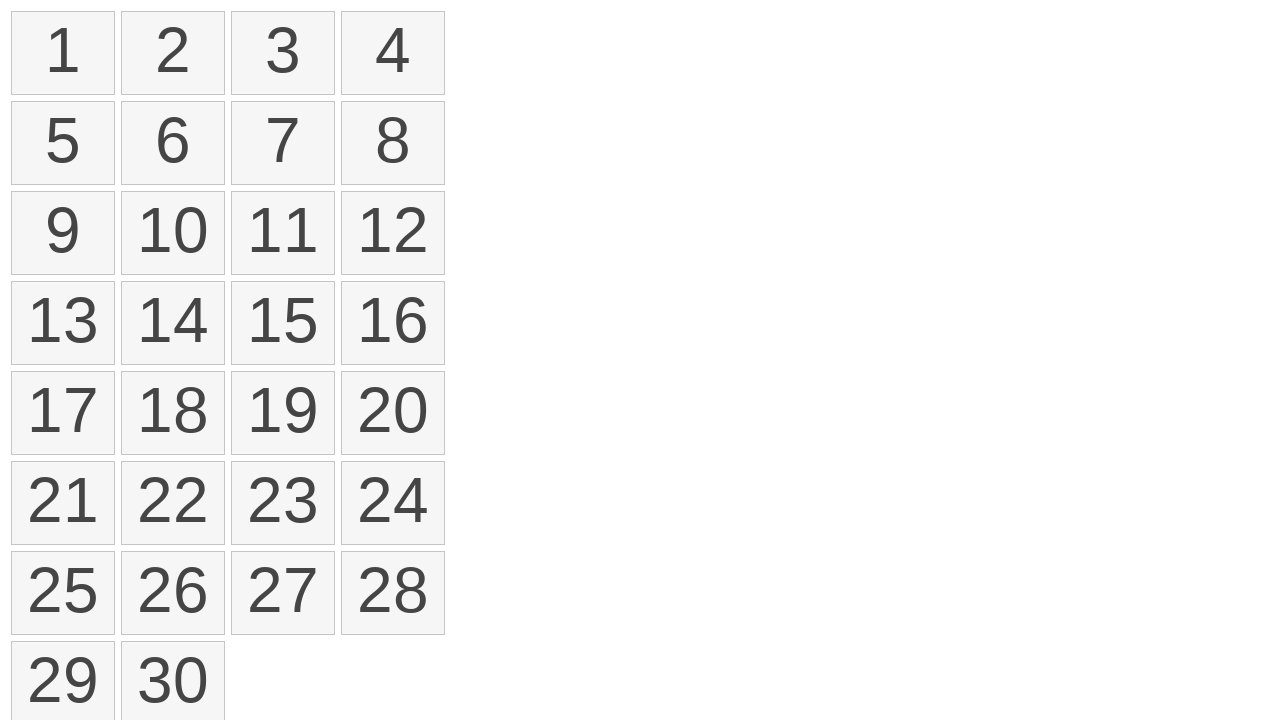

Pressed mouse button down on first item at (16, 16)
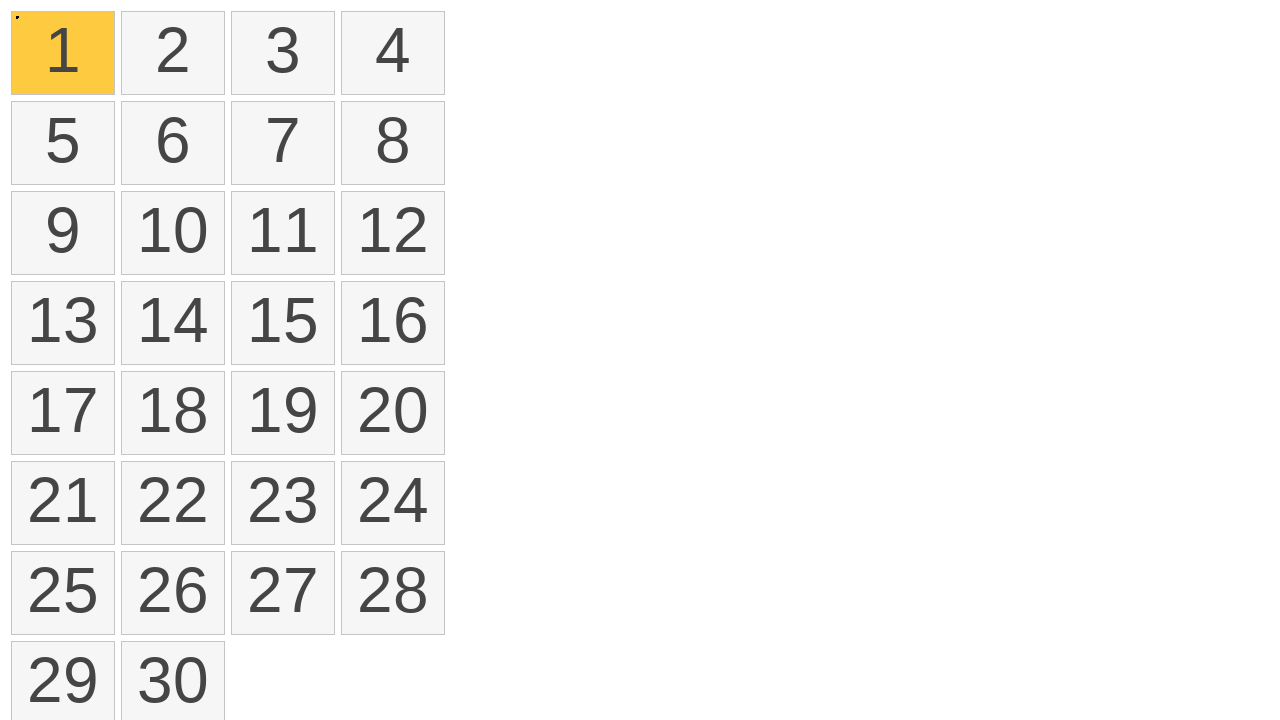

Dragged mouse to fourth item position at (346, 16)
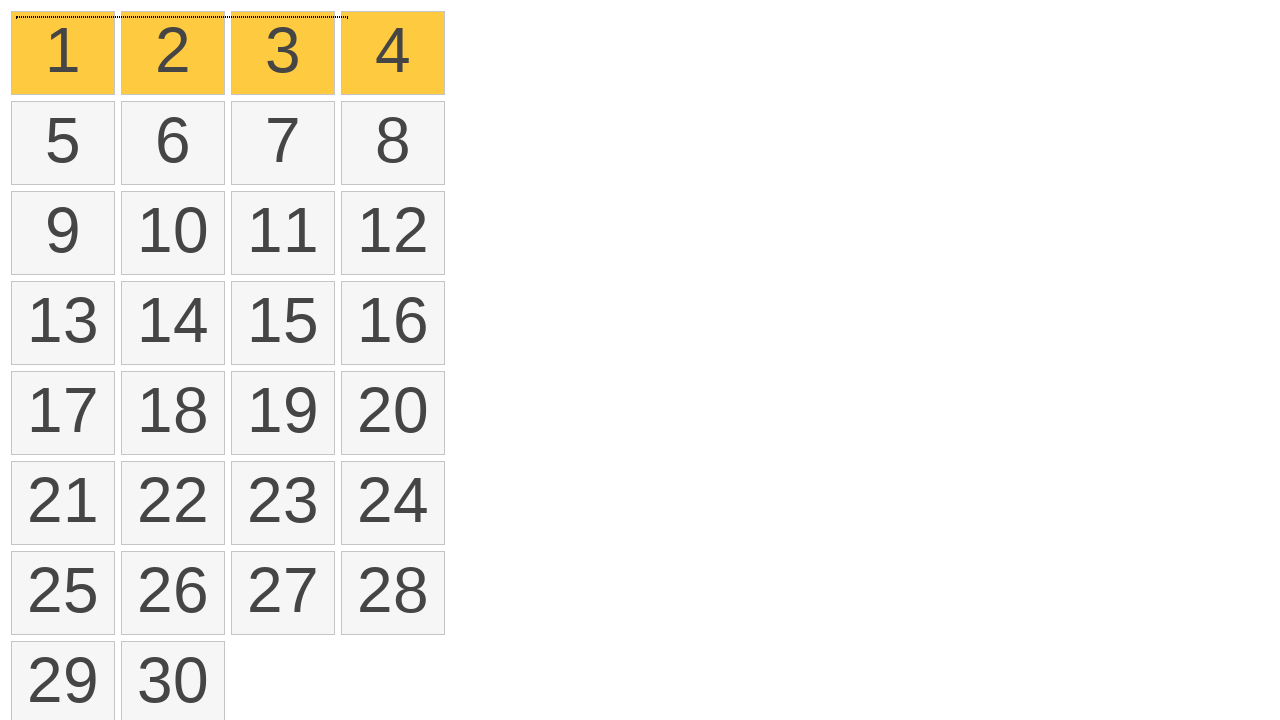

Released mouse button to complete drag selection at (346, 16)
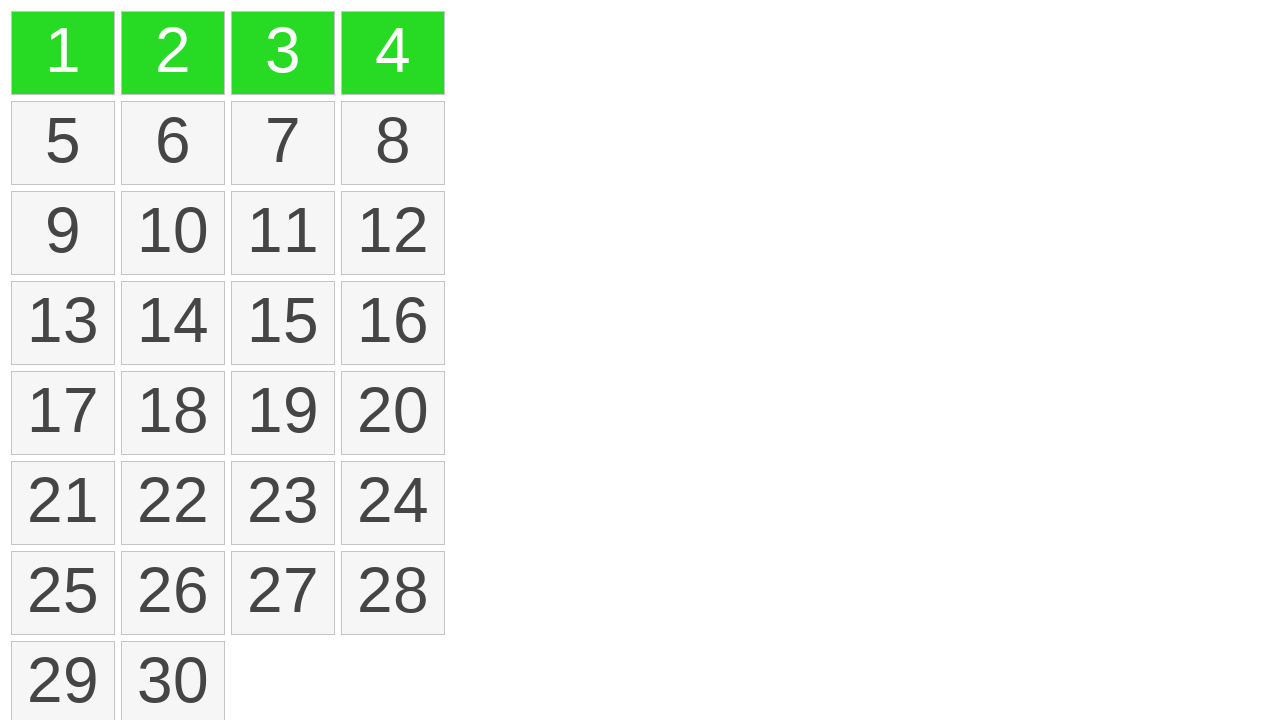

Waited 2 seconds for selection to stabilize
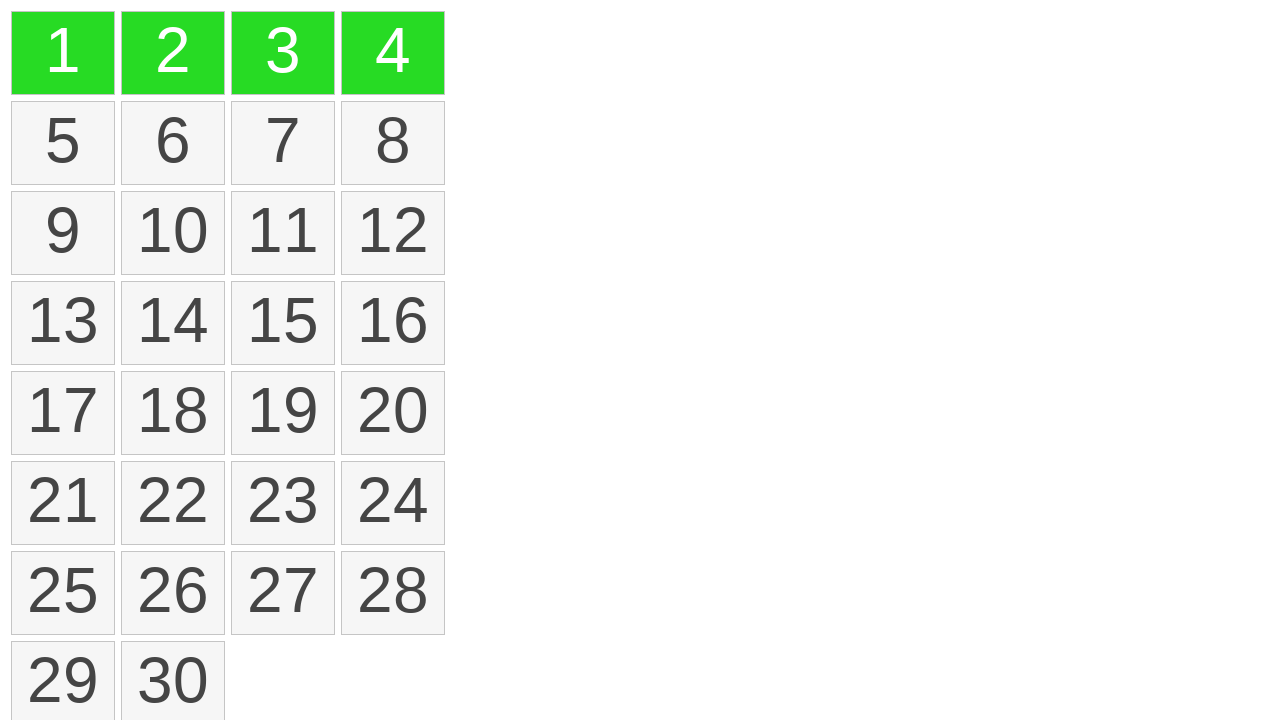

Verified that exactly 4 items are selected
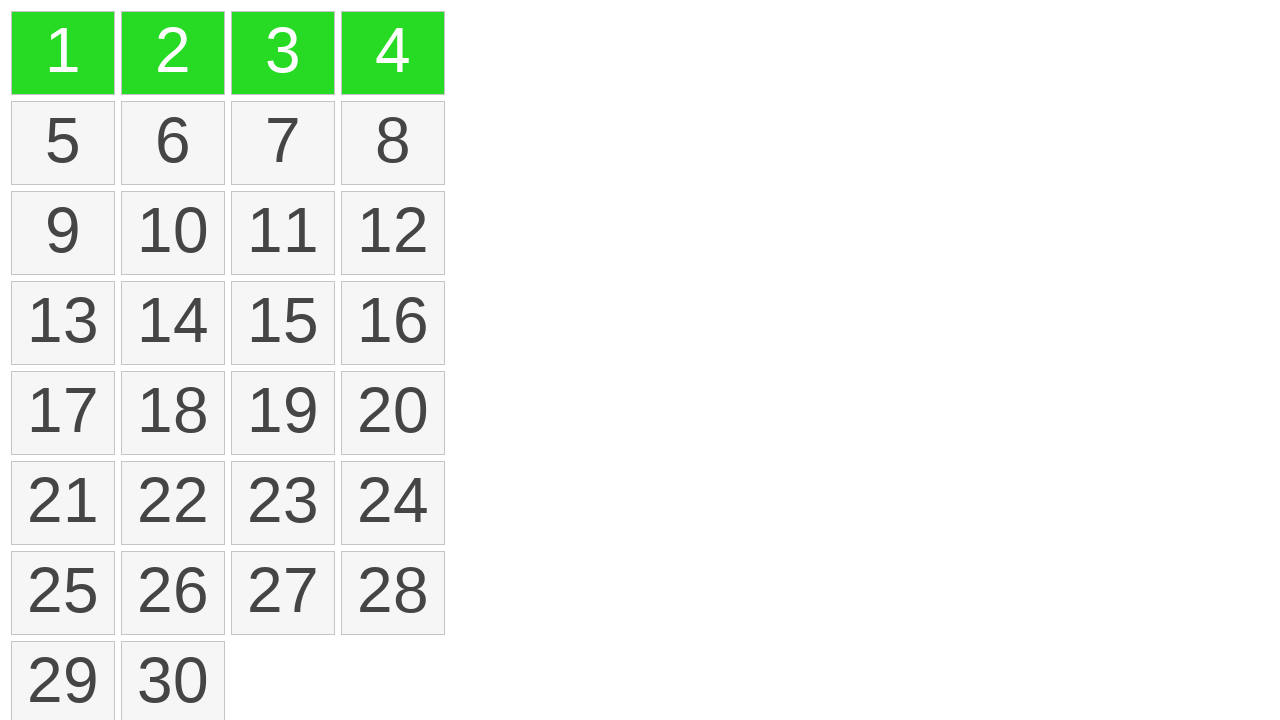

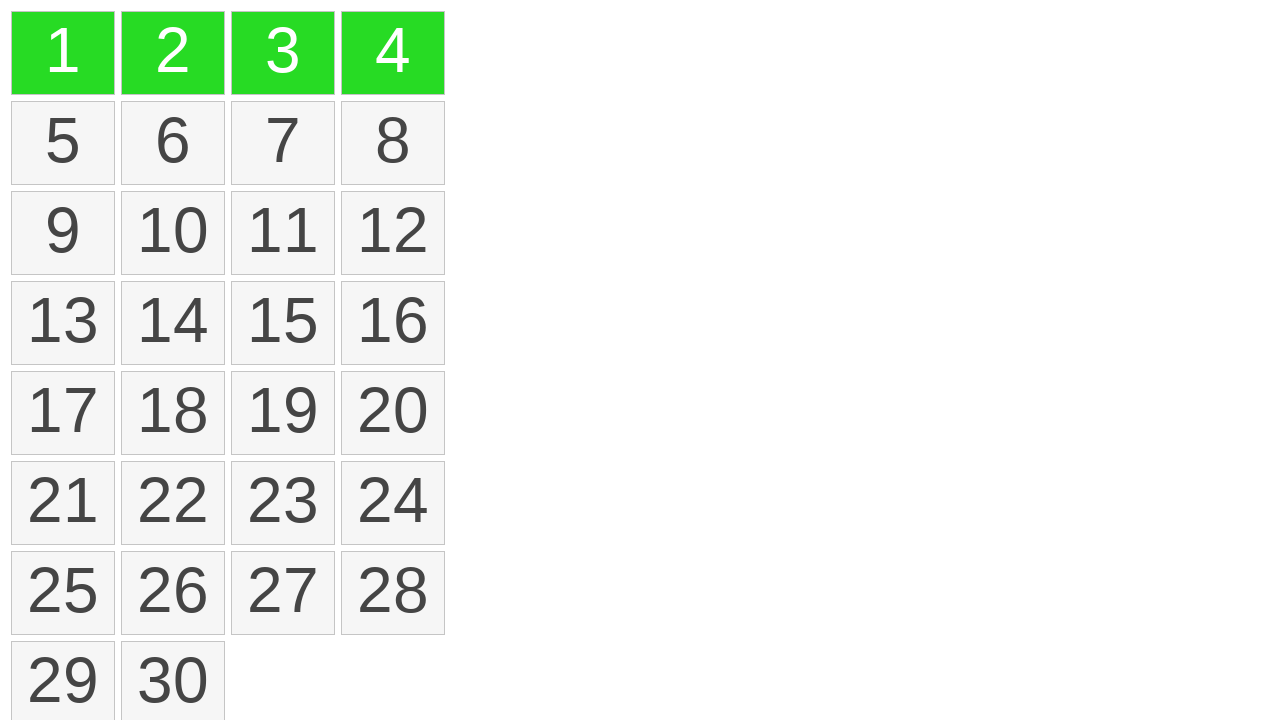